Tests adding todo items by filling the input field and pressing Enter, then verifying the items appear in the list

Starting URL: https://demo.playwright.dev/todomvc

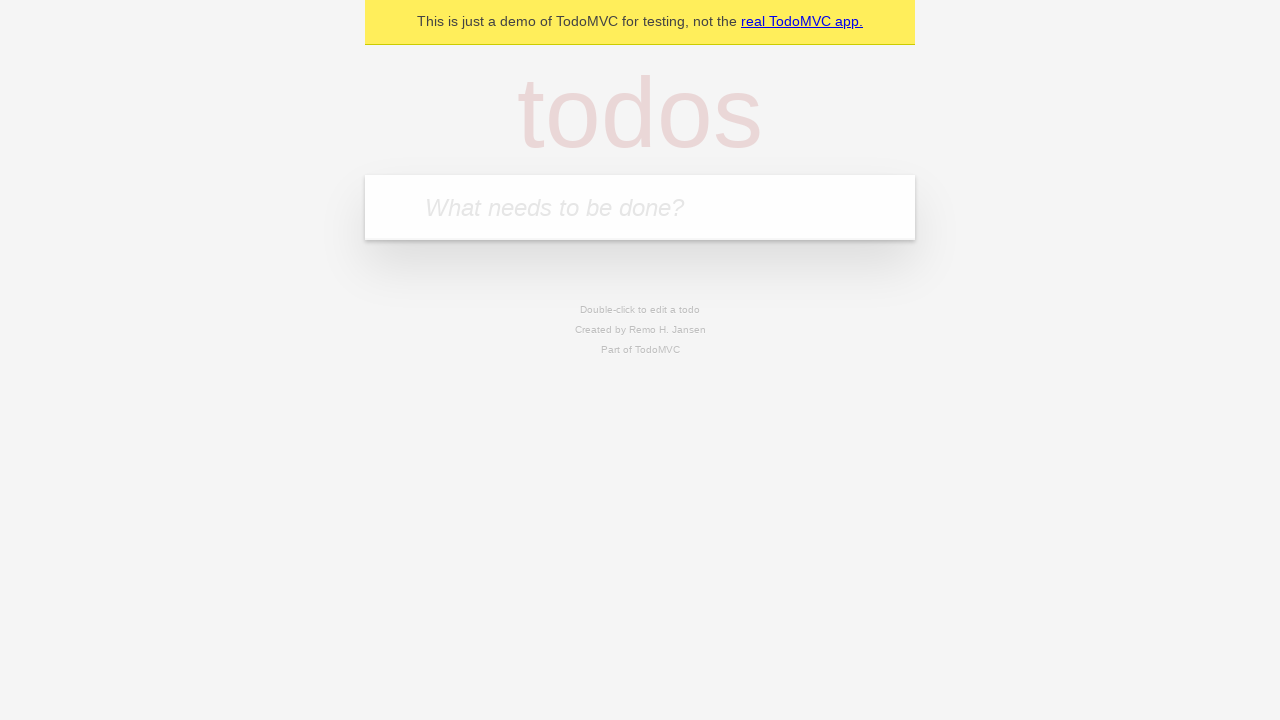

Located the todo input field
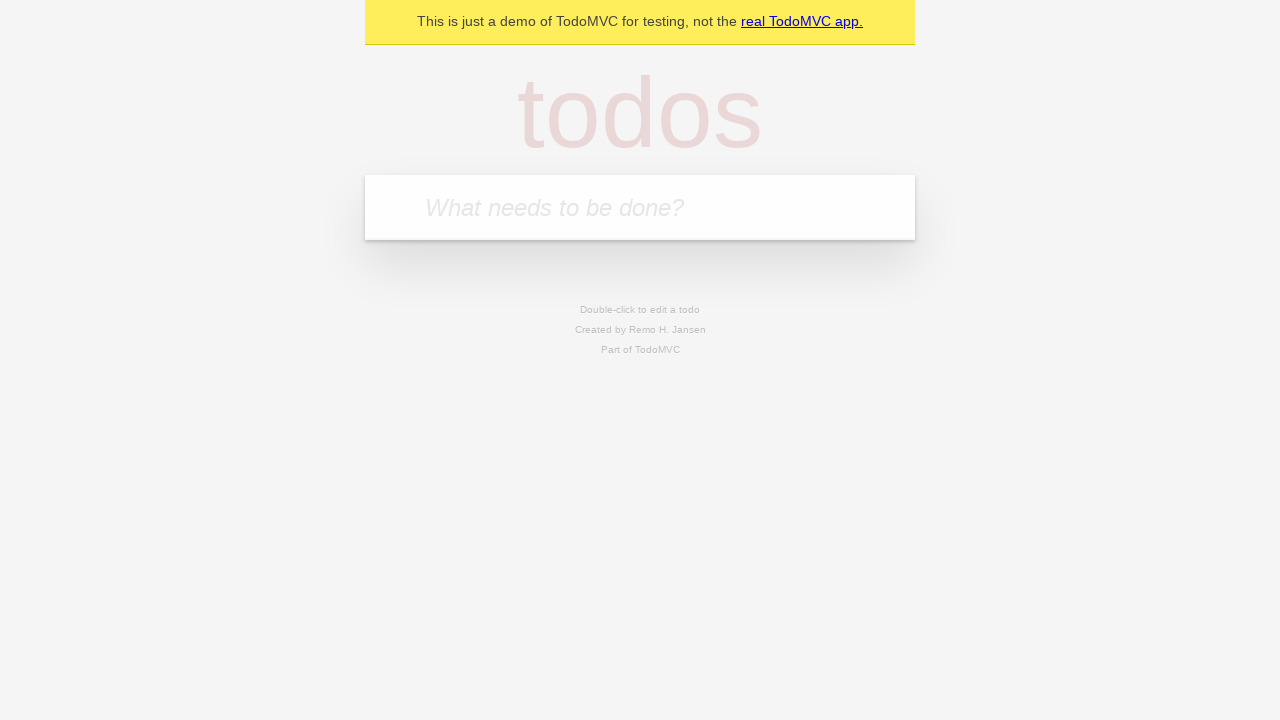

Filled input field with 'buy some cheese' on internal:attr=[placeholder="What needs to be done?"i]
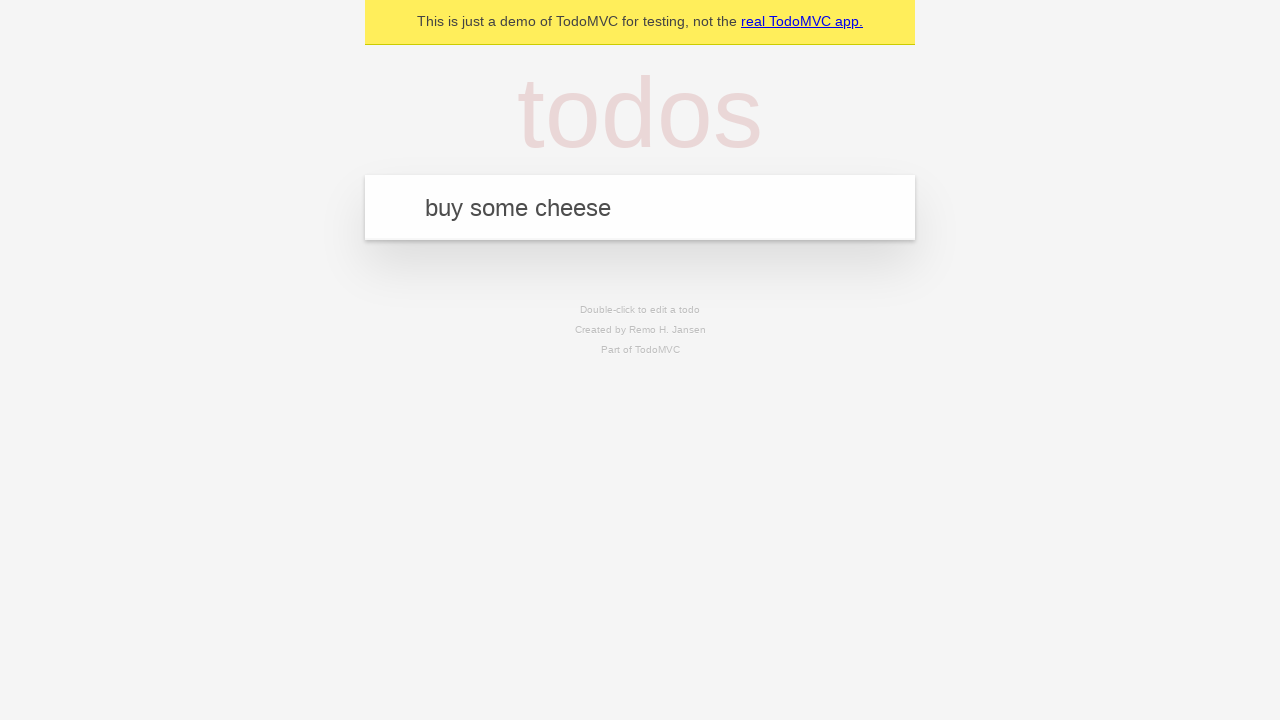

Pressed Enter to add first todo item on internal:attr=[placeholder="What needs to be done?"i]
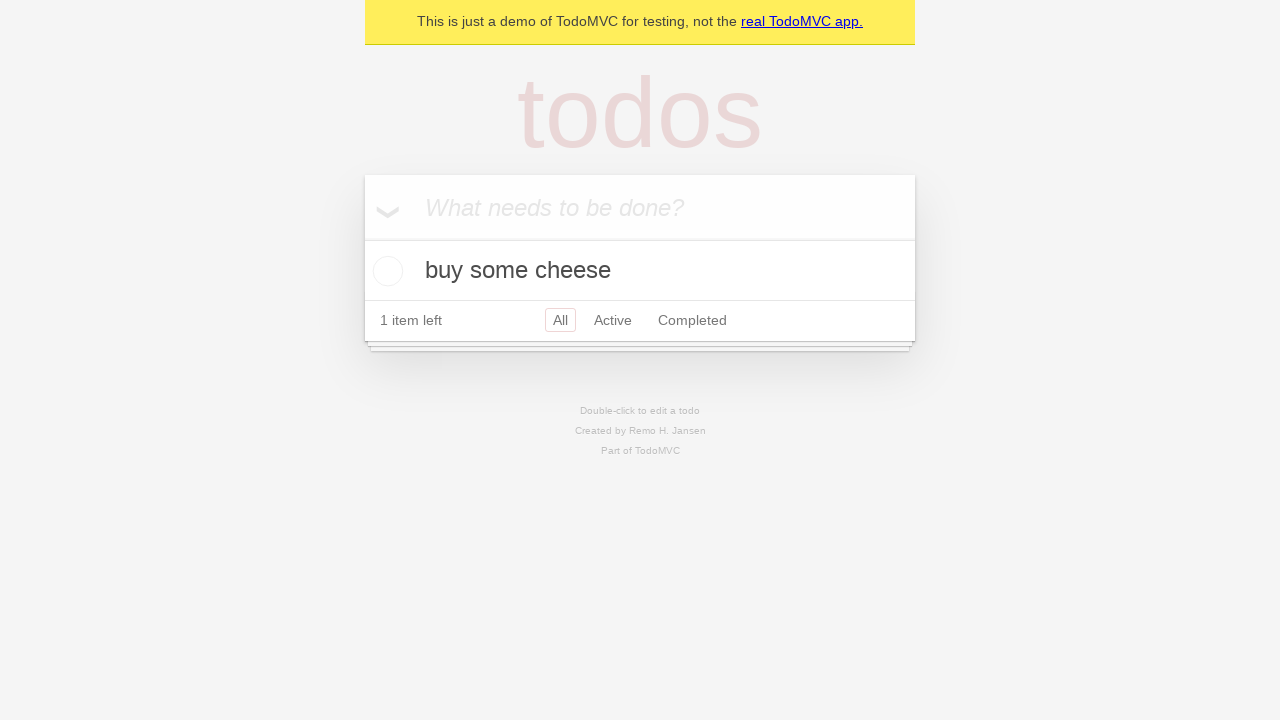

First todo item appeared in the list
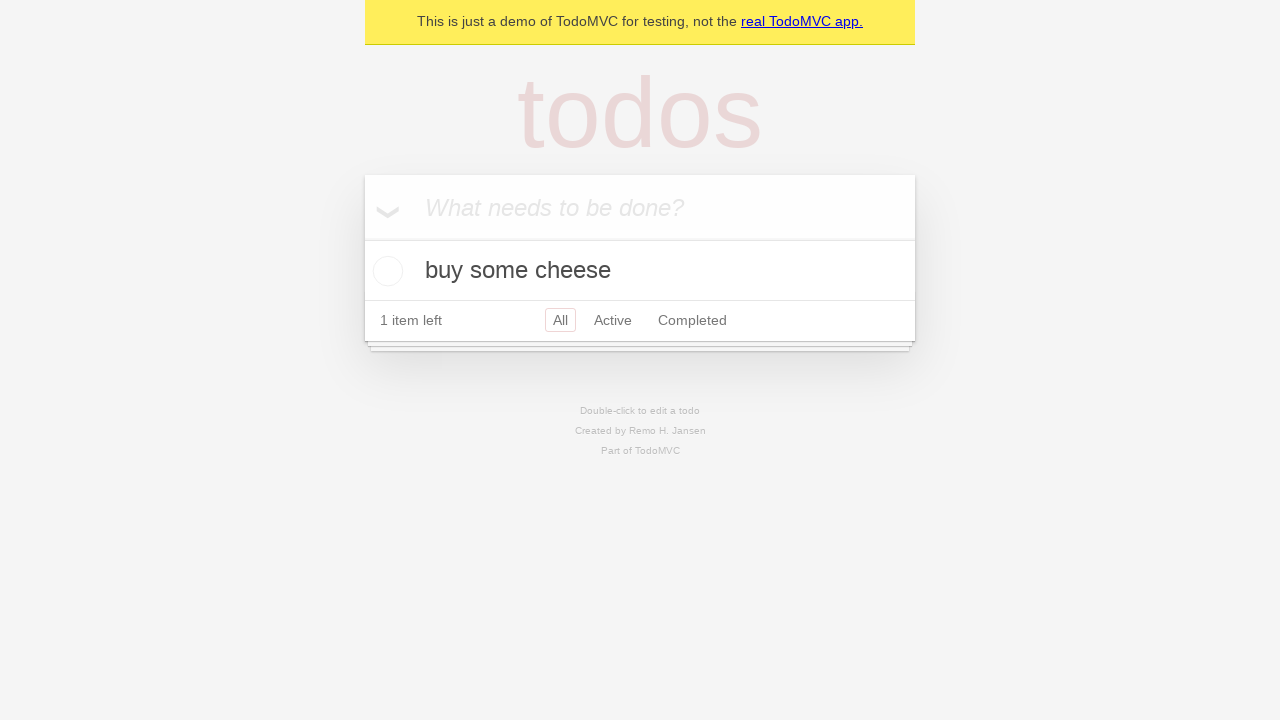

Filled input field with 'feed the cat' on internal:attr=[placeholder="What needs to be done?"i]
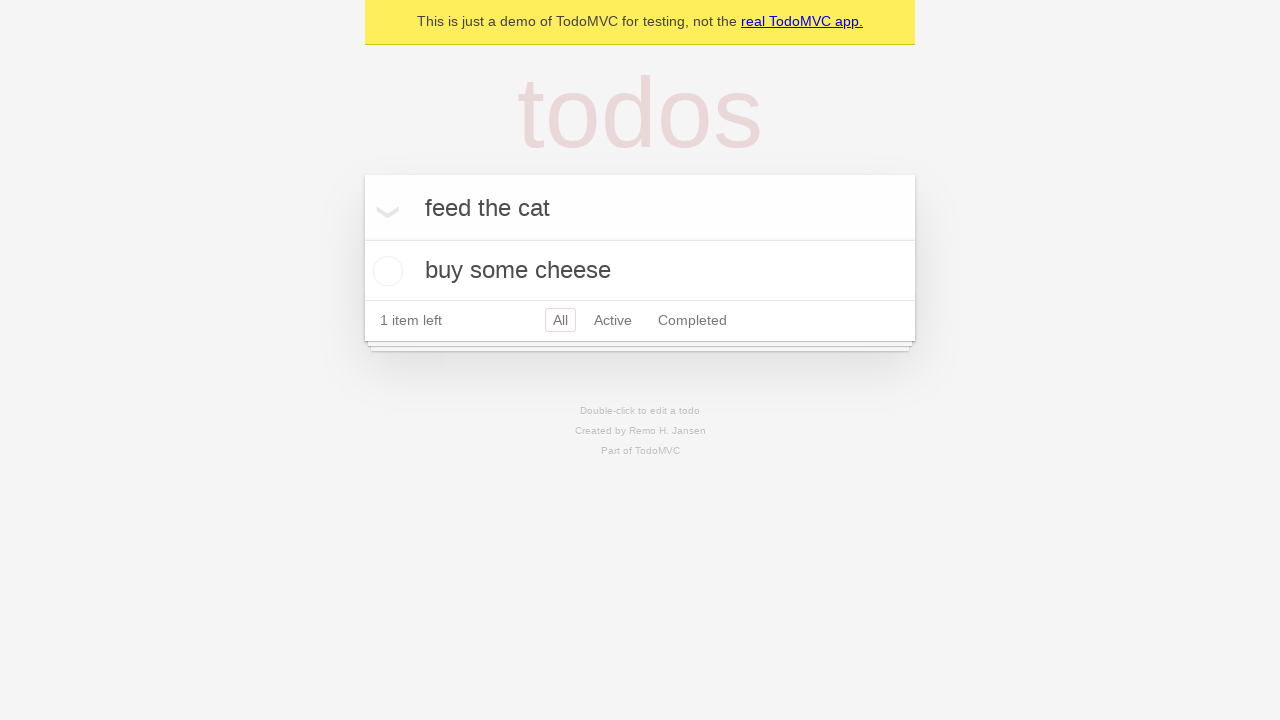

Pressed Enter to add second todo item on internal:attr=[placeholder="What needs to be done?"i]
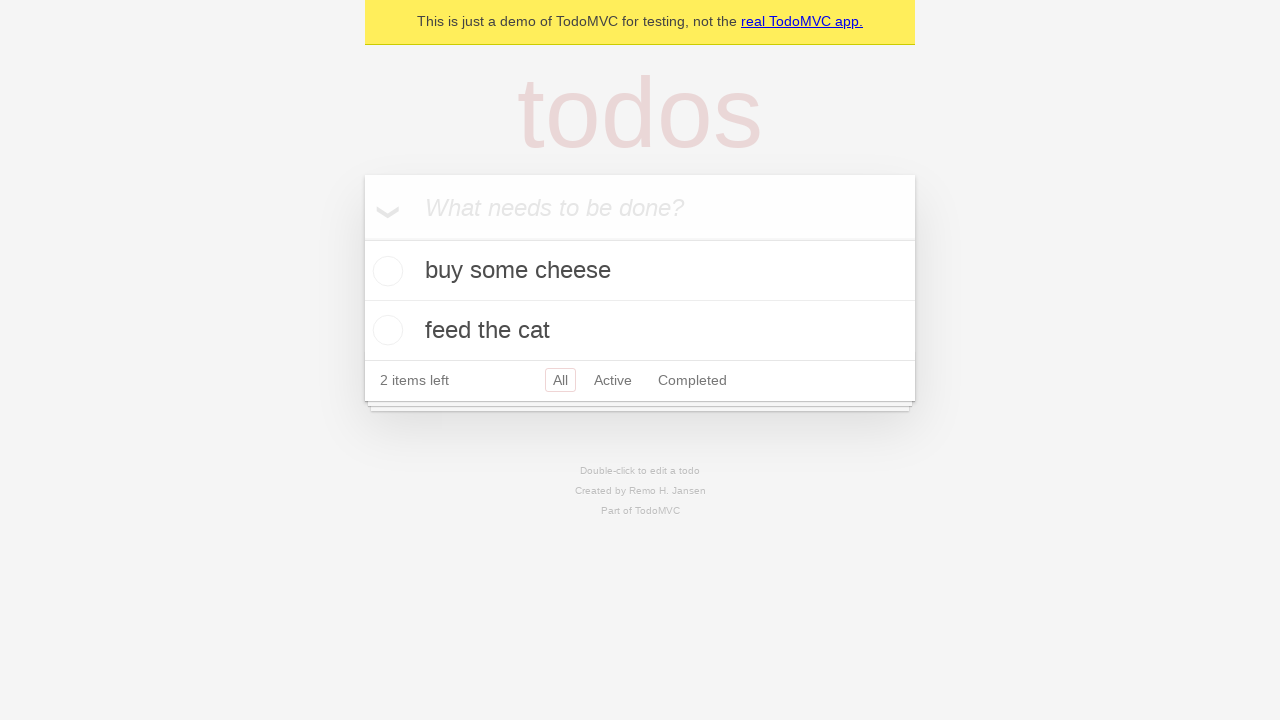

Both todo items are visible in the list
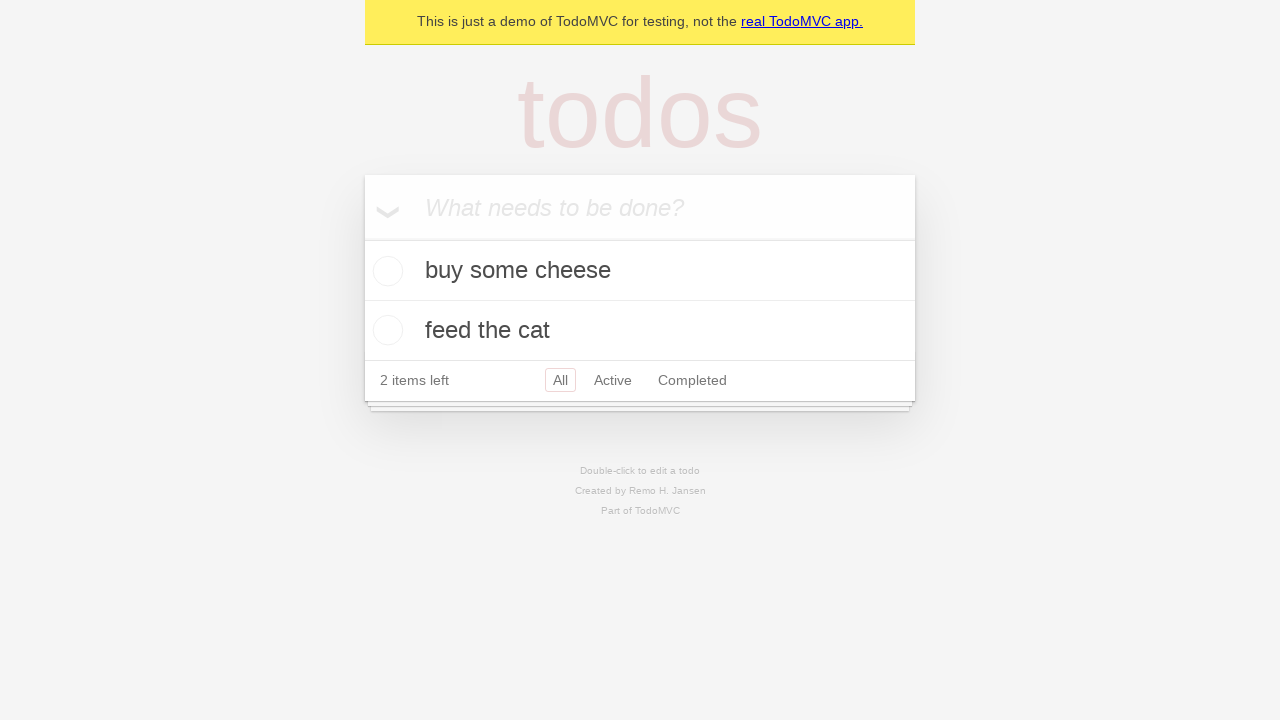

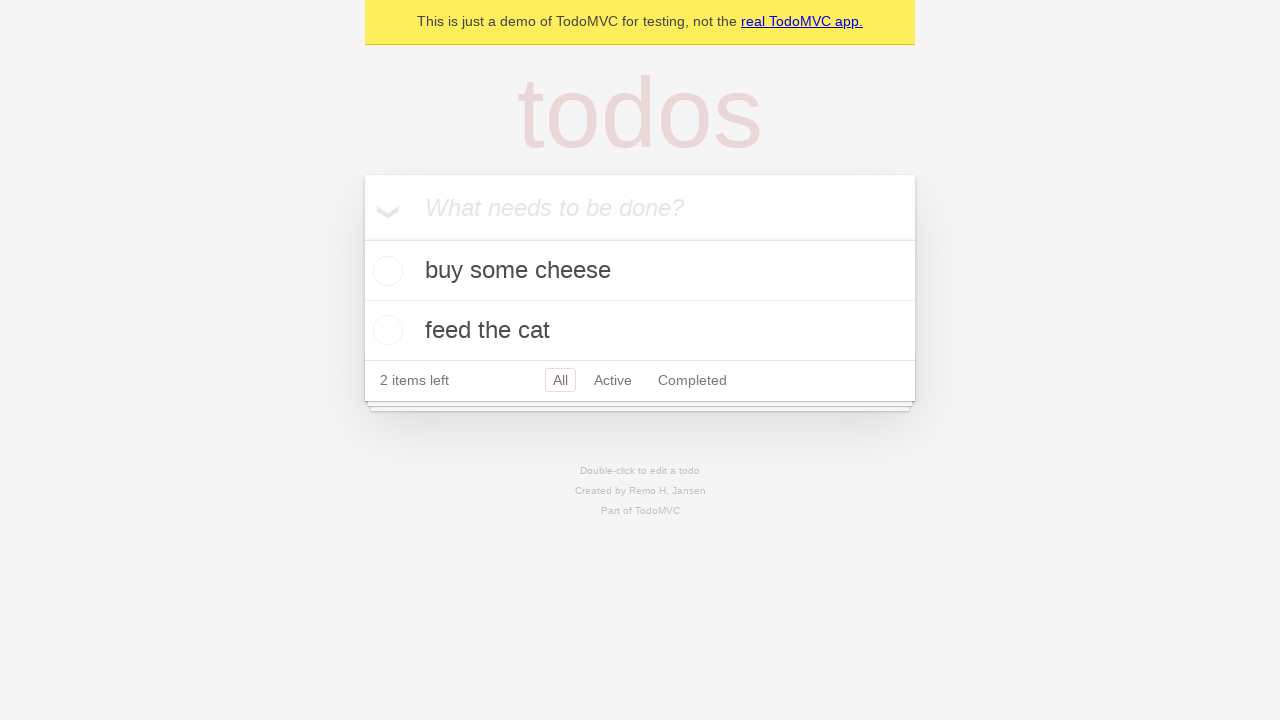